Tests mouse hover functionality by hovering over a menu item and clicking on a submenu option for Free Deep Learning eBooks

Starting URL: https://www.globalsqa.com/demo-site/

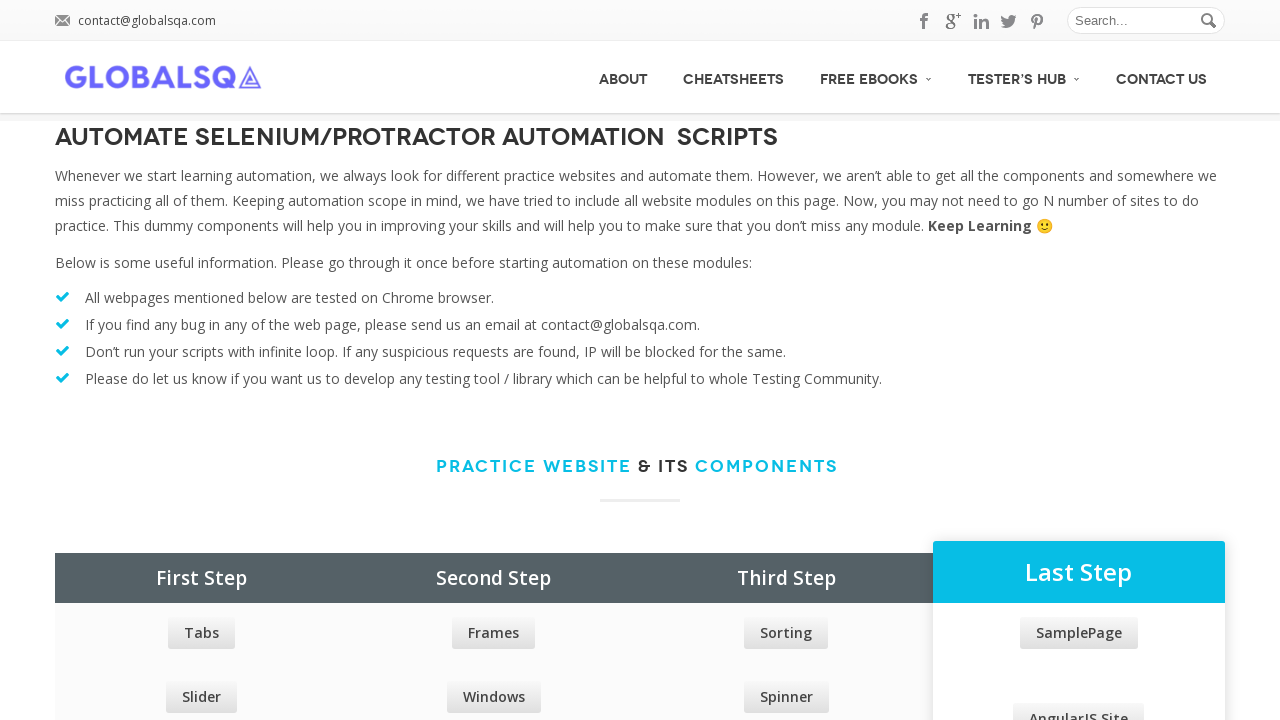

Hovered over 'Free Ebooks' menu item to reveal submenu options at (876, 76) on xpath=//a[@class='no_border'][normalize-space()='Free Ebooks']
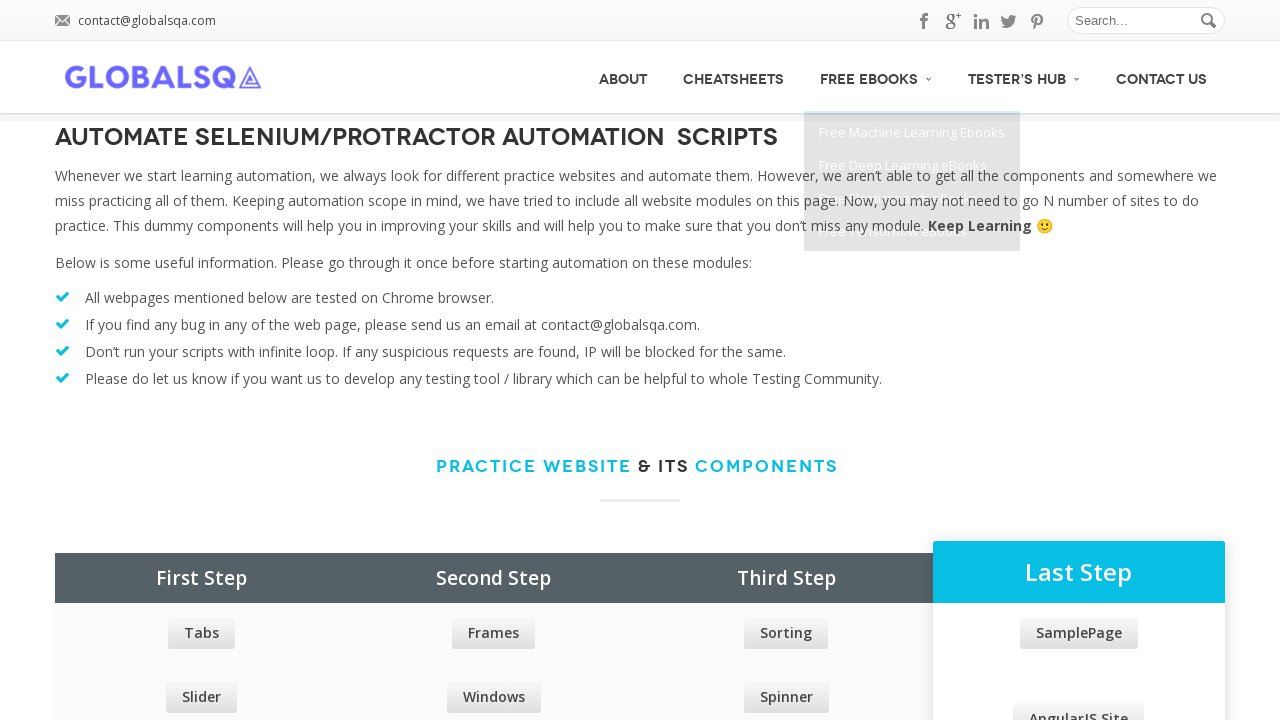

Clicked on 'Free Deep Learning eBooks' submenu option at (903, 165) on xpath=//span[normalize-space()='Free Deep Learning eBooks']
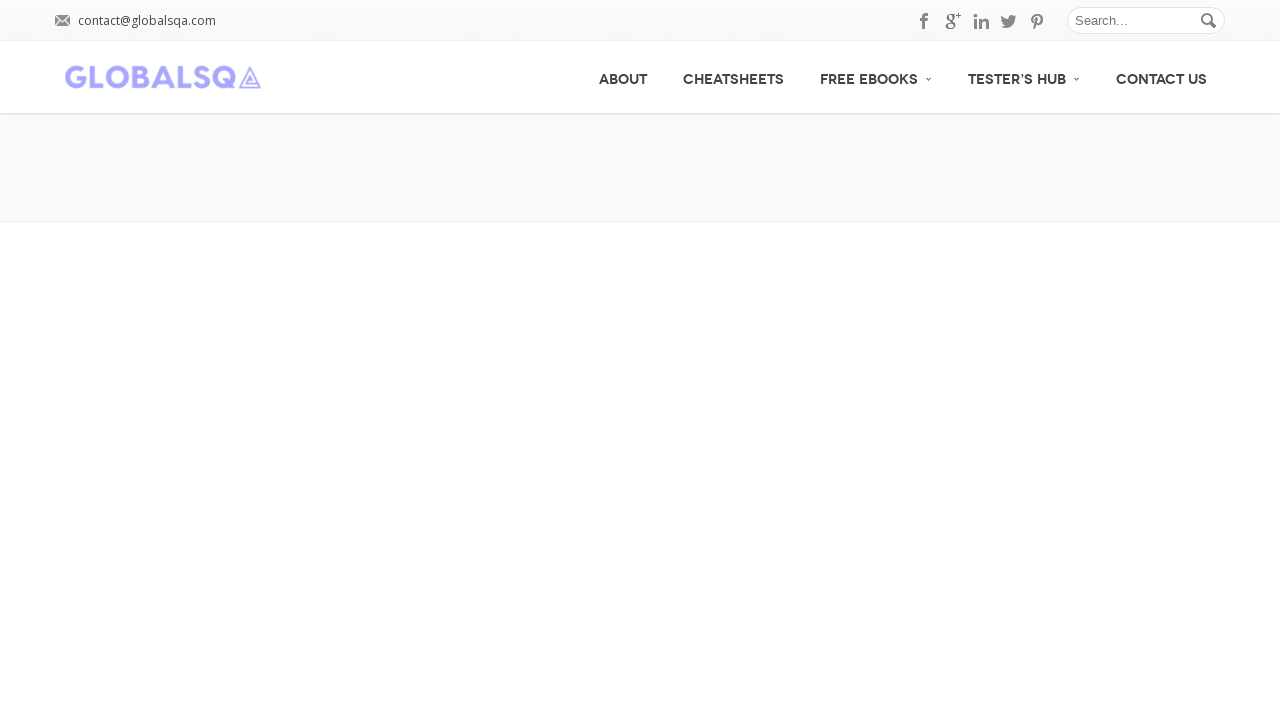

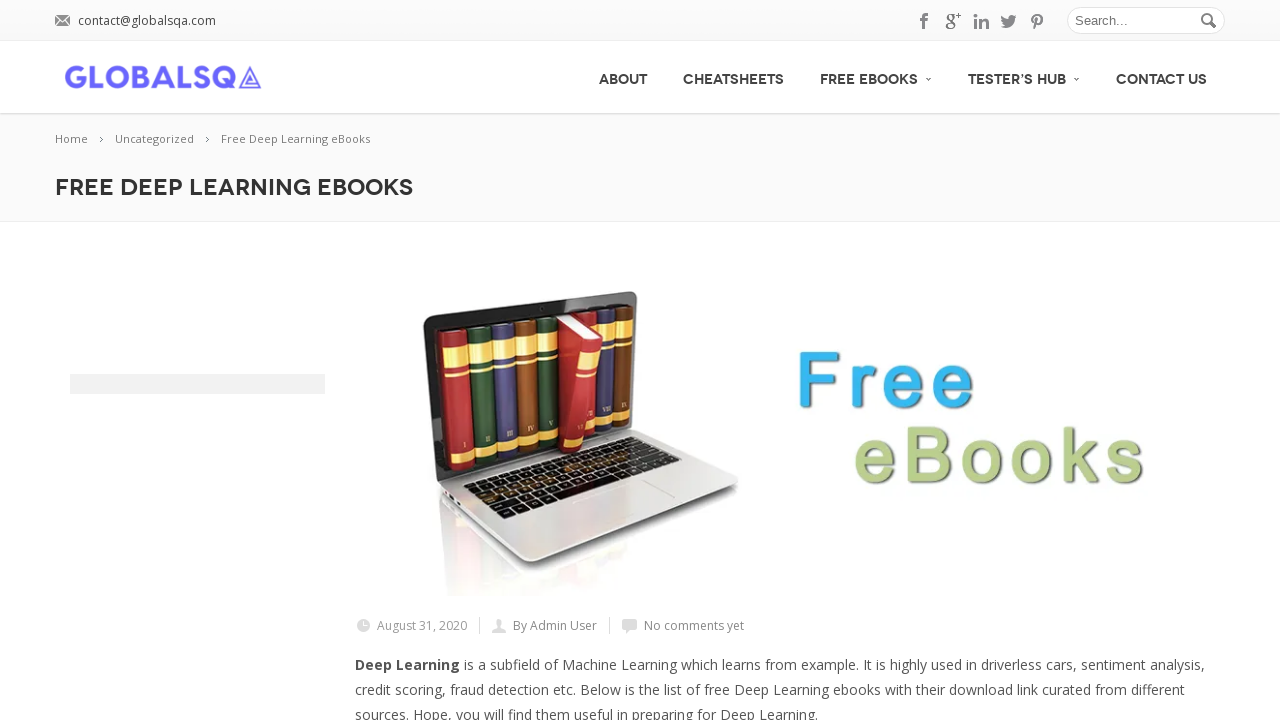